Tests adding multiple todo items to verify list grows correctly

Starting URL: https://todomvc.com/examples/react/dist/

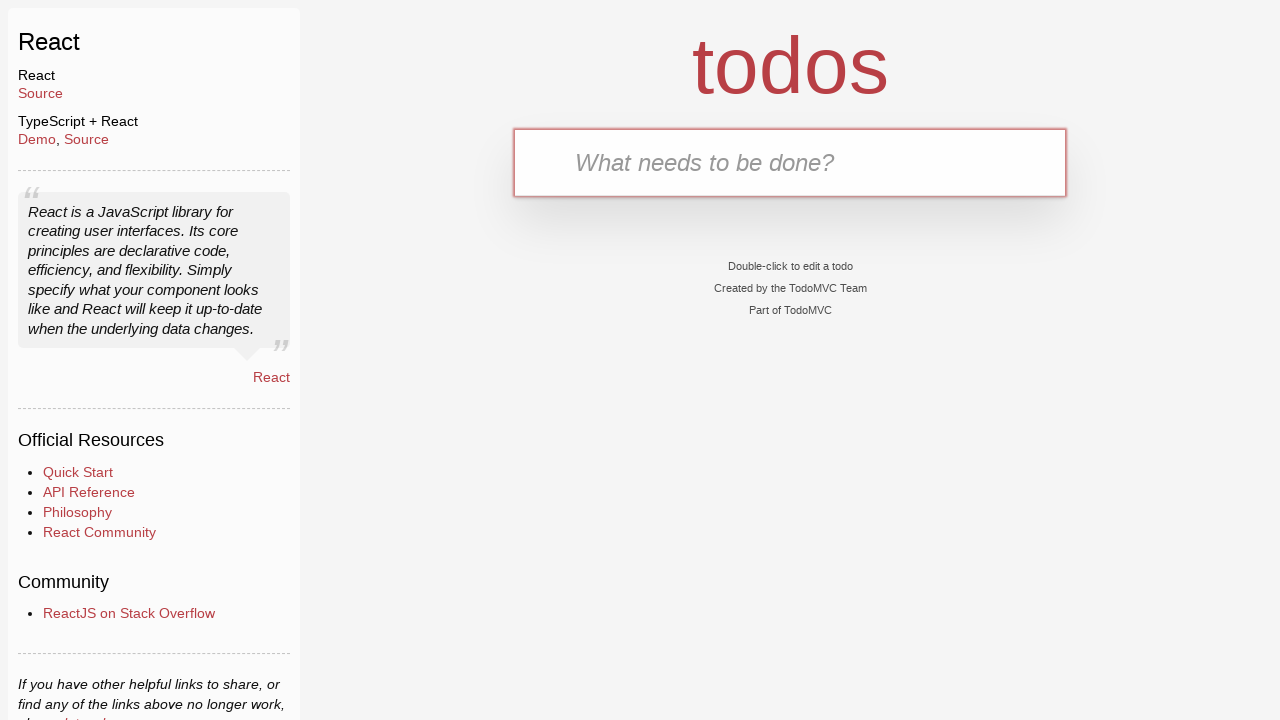

Filled new todo input field with 'Buy Sweets' on .new-todo
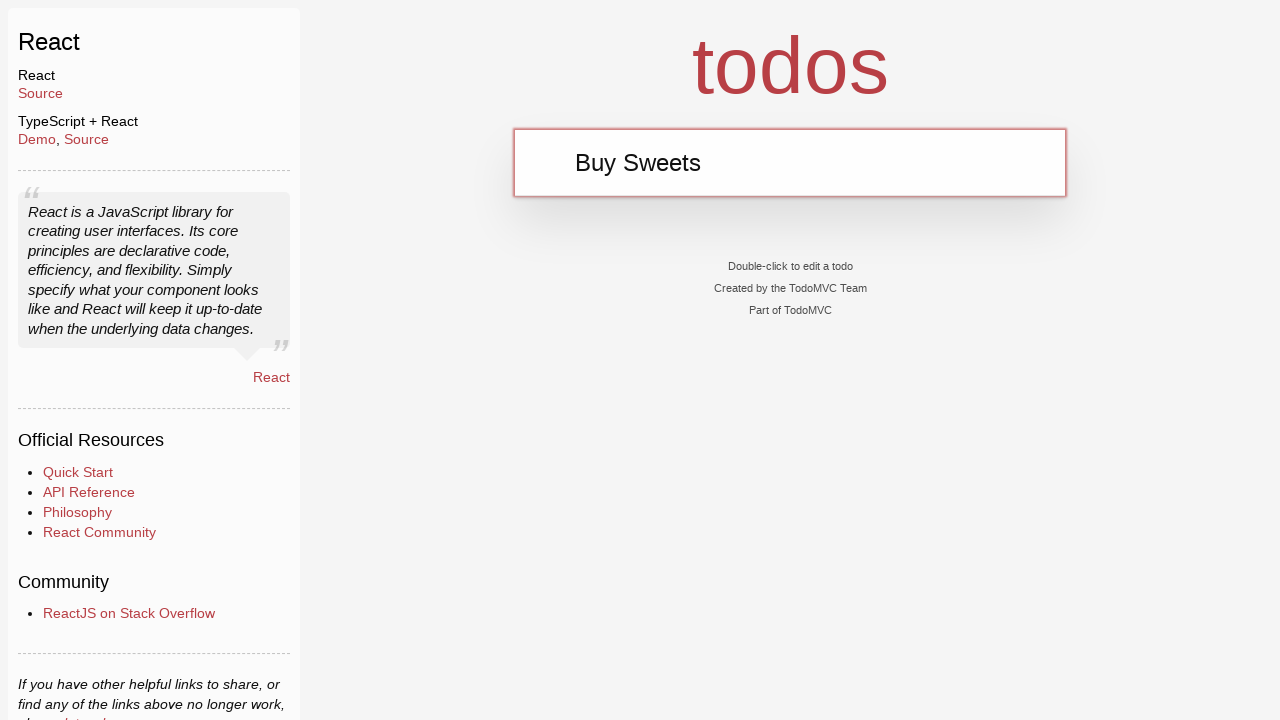

Pressed Enter to add first todo item 'Buy Sweets' on .new-todo
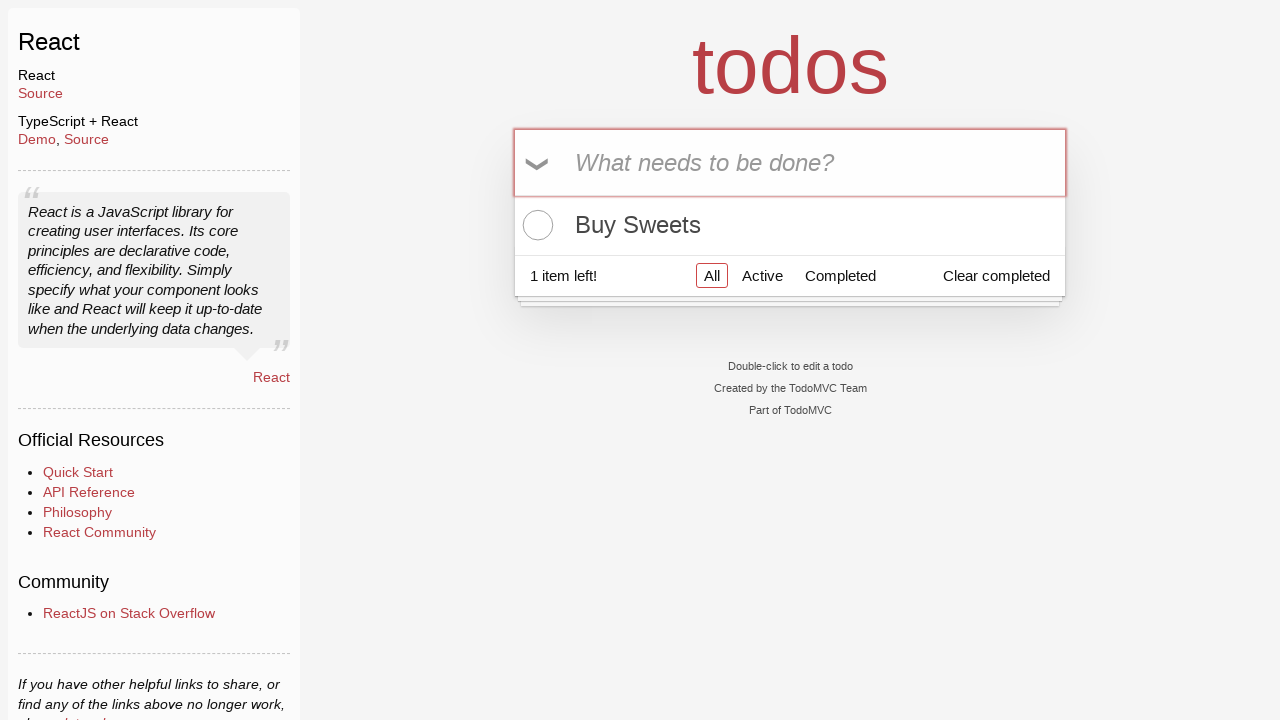

Filled new todo input field with 'Eat Sweets' on .new-todo
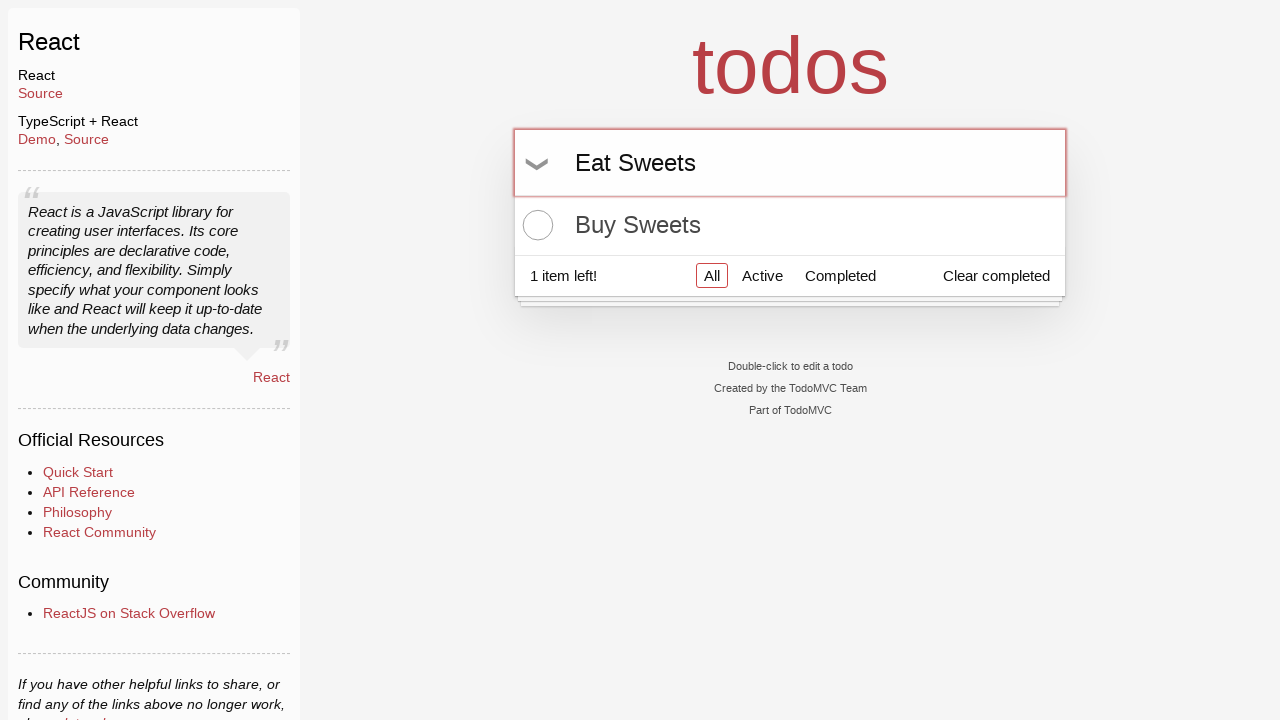

Pressed Enter to add second todo item 'Eat Sweets' on .new-todo
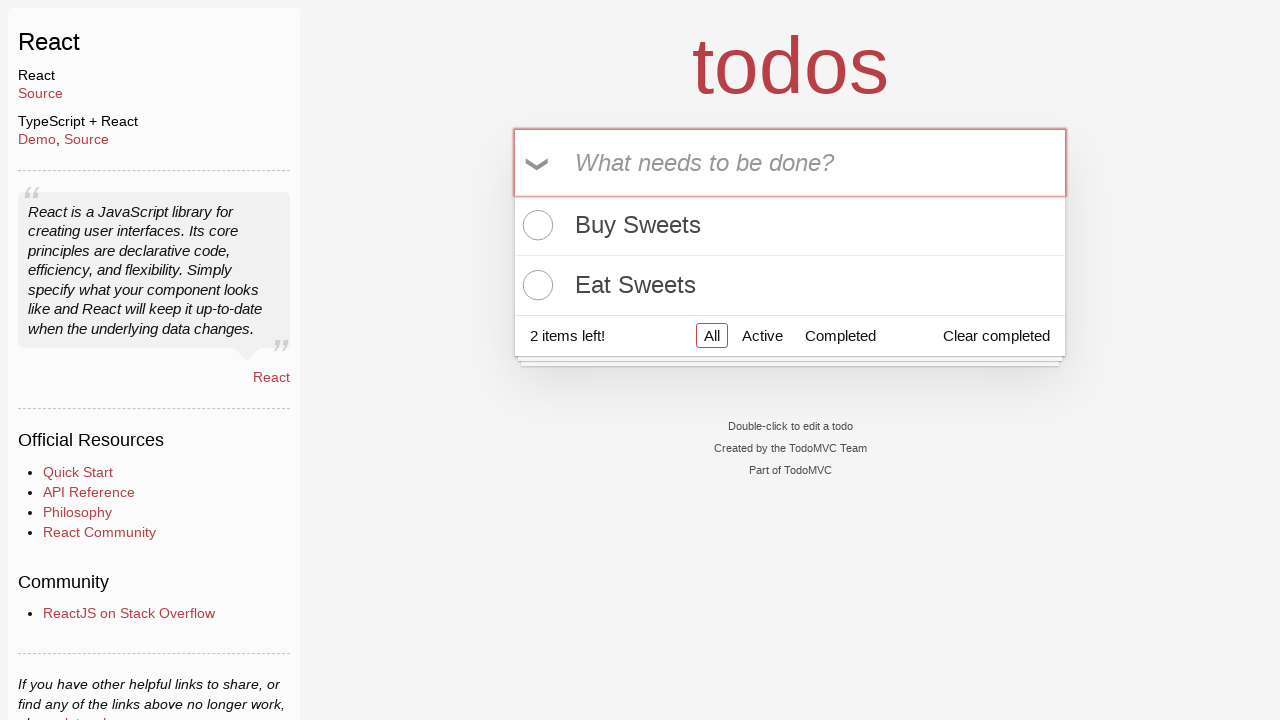

Filled new todo input field with 'Throw away wrapper' on .new-todo
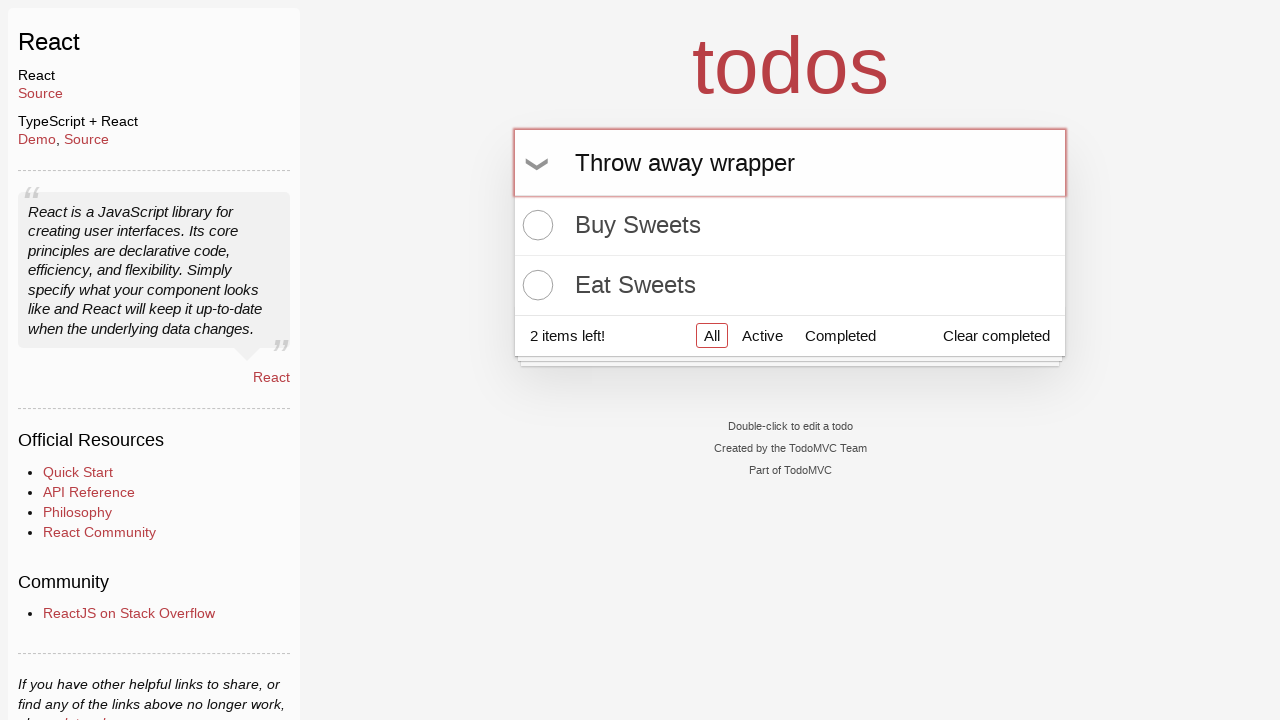

Pressed Enter to add third todo item 'Throw away wrapper' on .new-todo
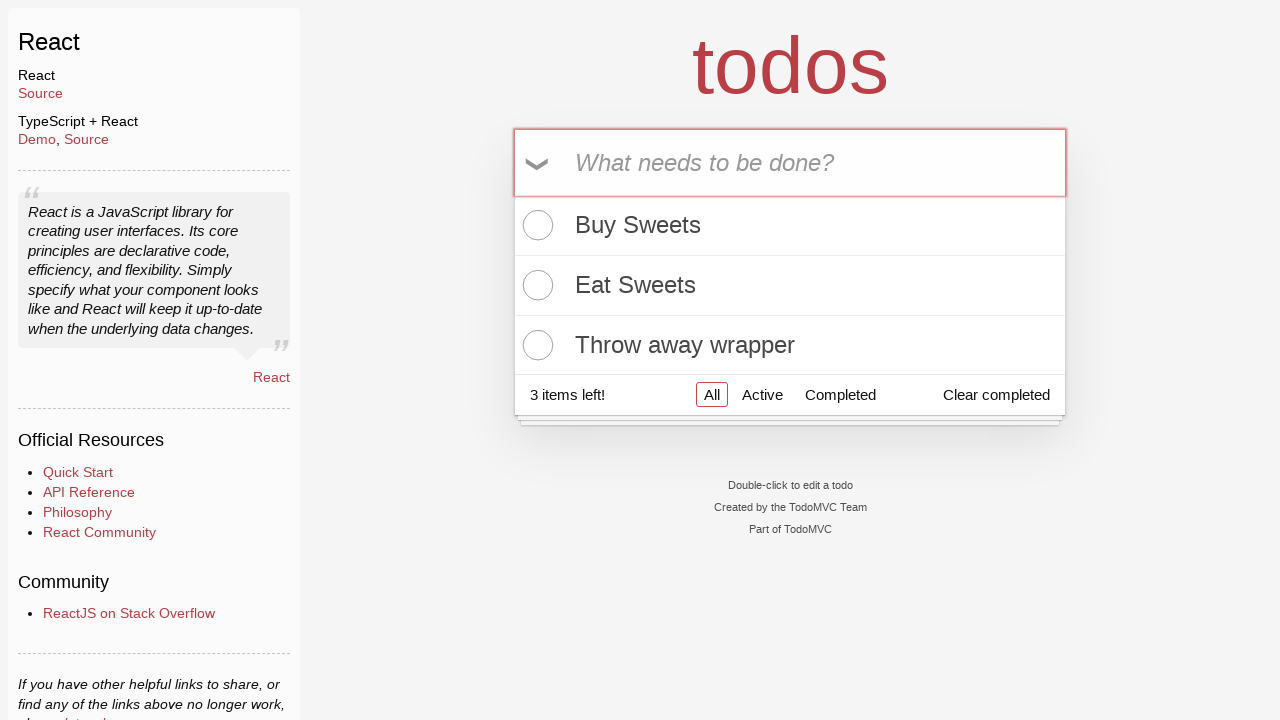

Filled new todo input field with 'Remove wrapper from Food bin' on .new-todo
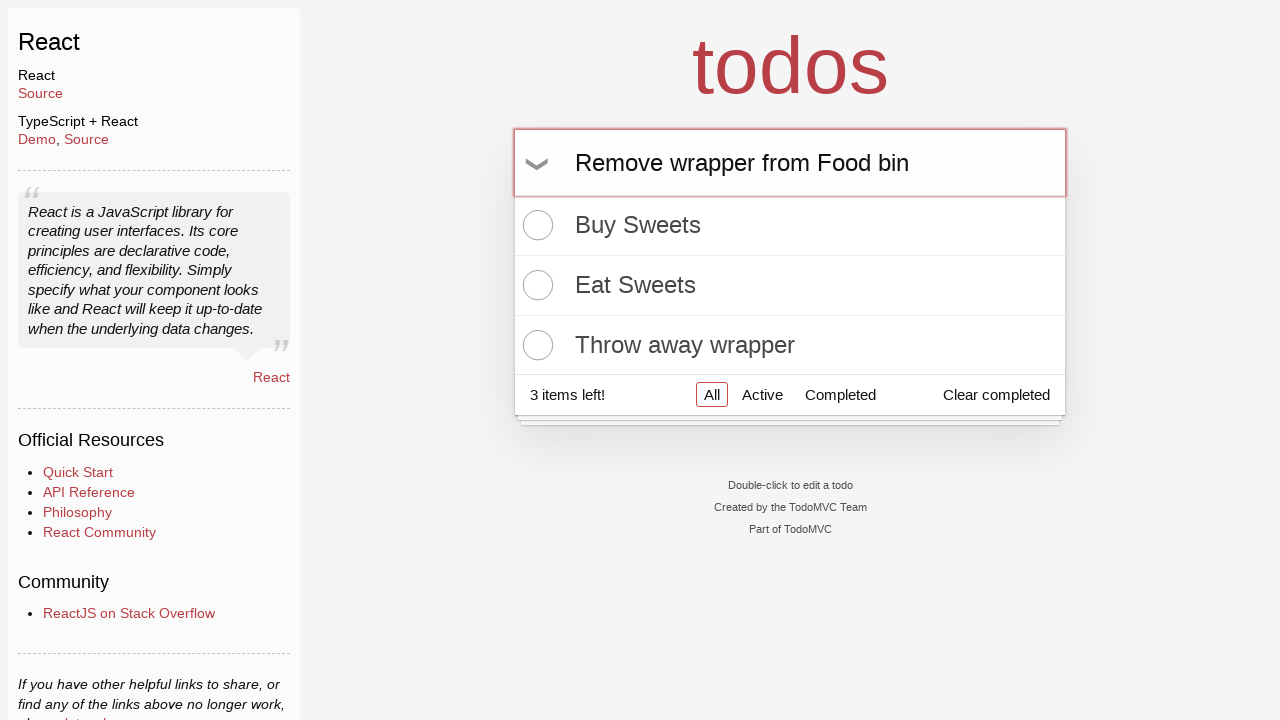

Pressed Enter to add fourth todo item 'Remove wrapper from Food bin' on .new-todo
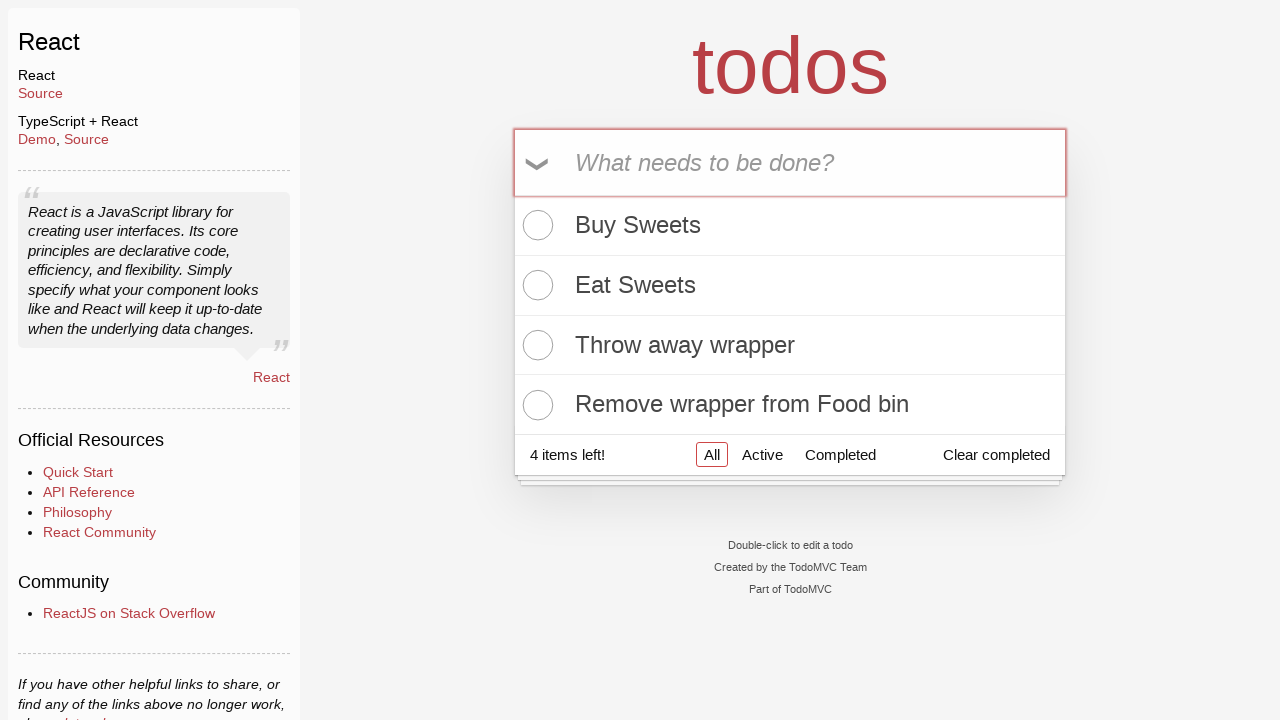

Filled new todo input field with 'Throw wrapper into Recycling bin' on .new-todo
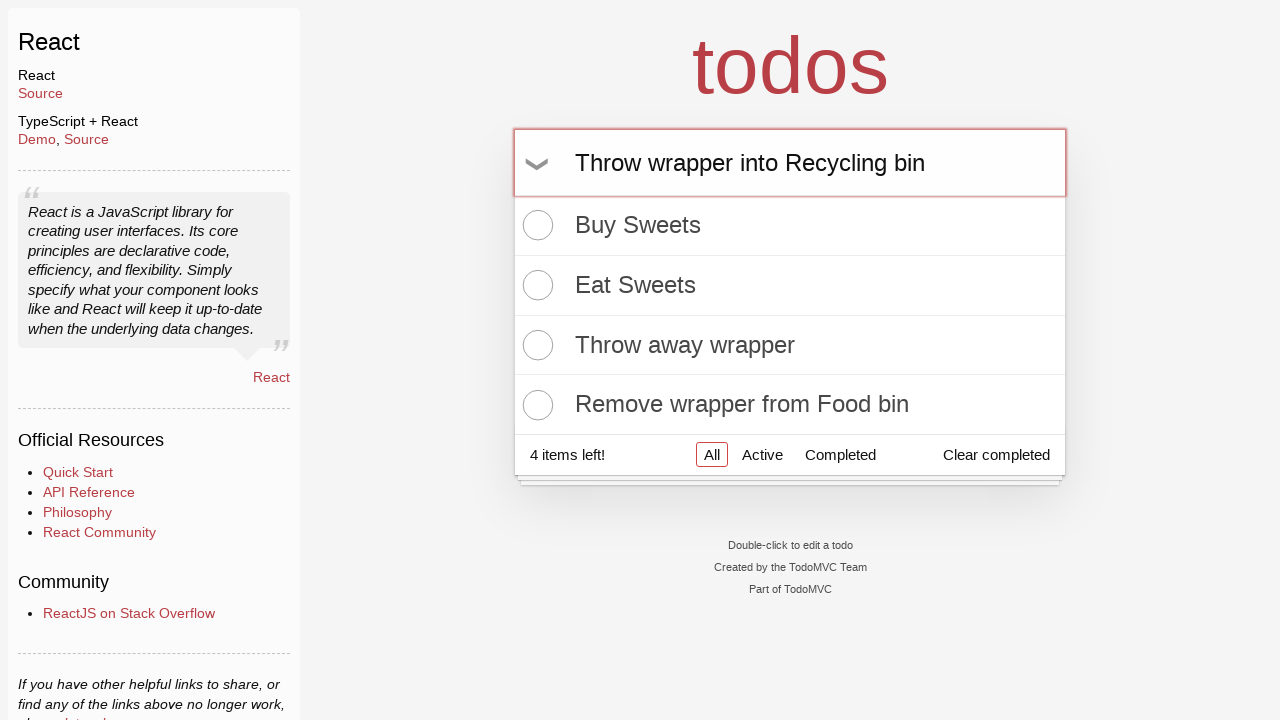

Pressed Enter to add fifth todo item 'Throw wrapper into Recycling bin' on .new-todo
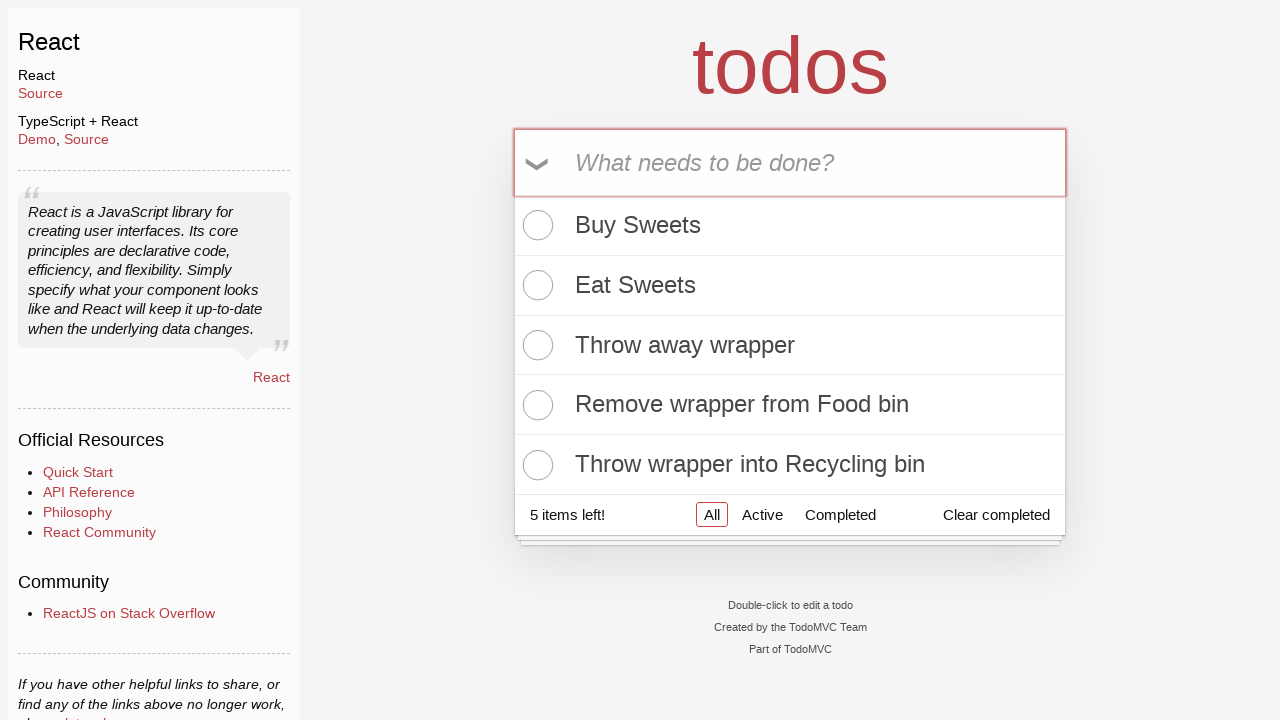

Verified all five todo items were added to the list
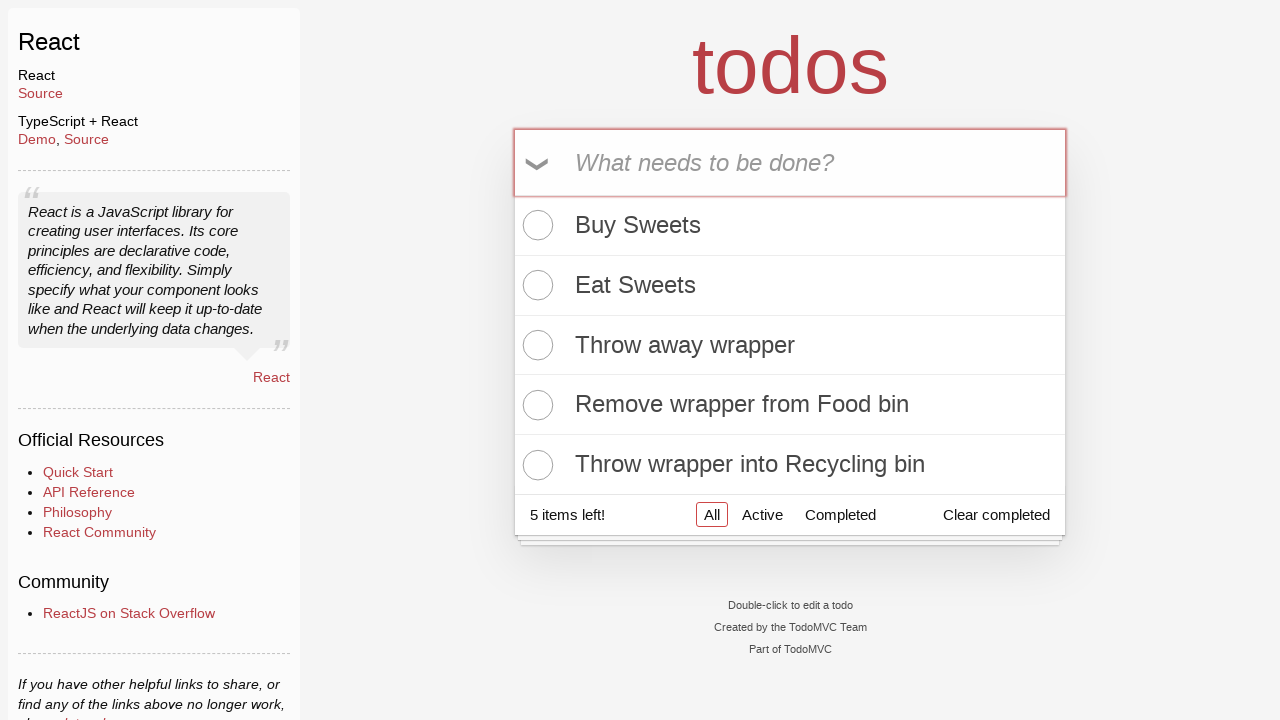

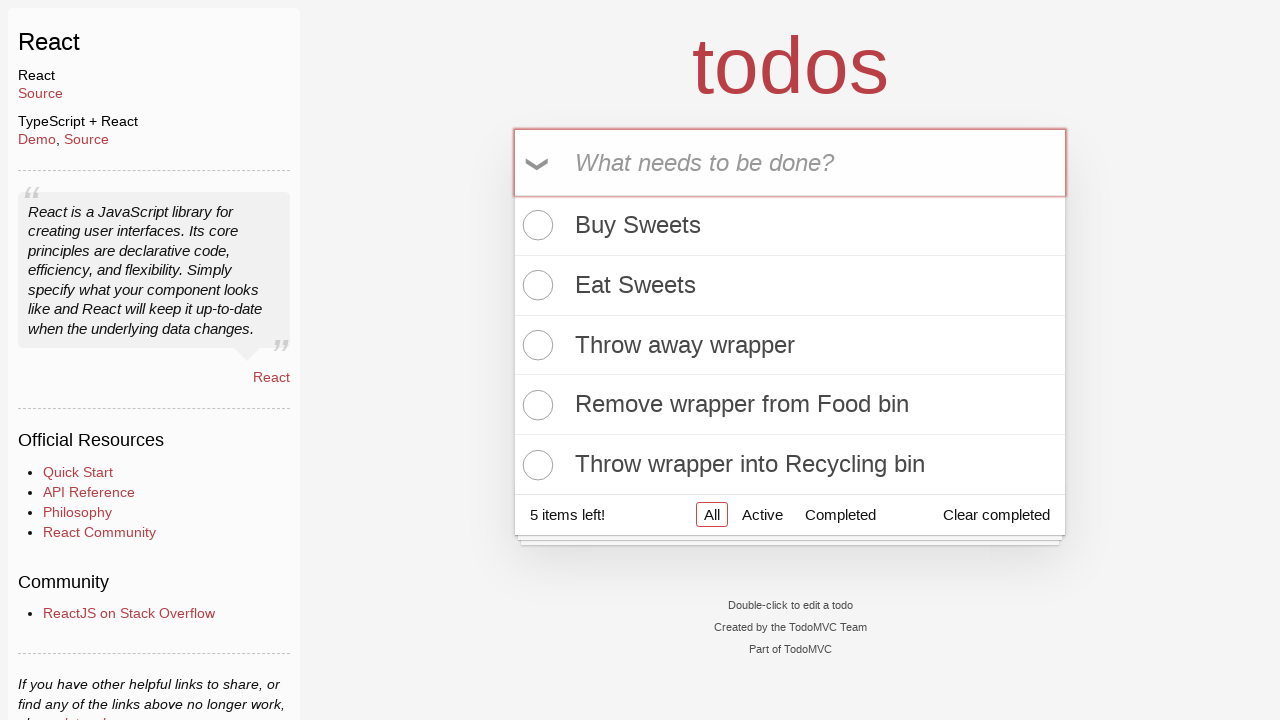